Navigates to a web table demo page, iterates through table rows and columns to read cell data, and interacts with checkboxes and input fields within the table based on specific cell values

Starting URL: https://qavbox.github.io/demo/webtable/

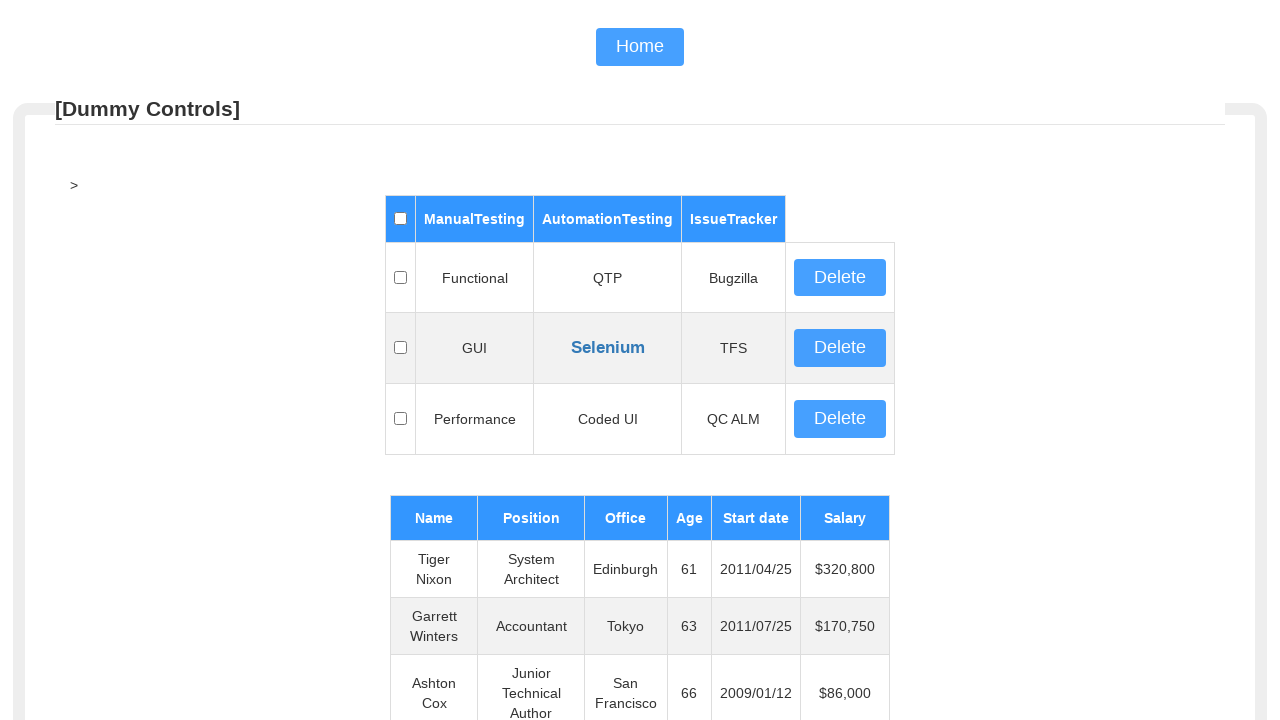

Waited for web table to load
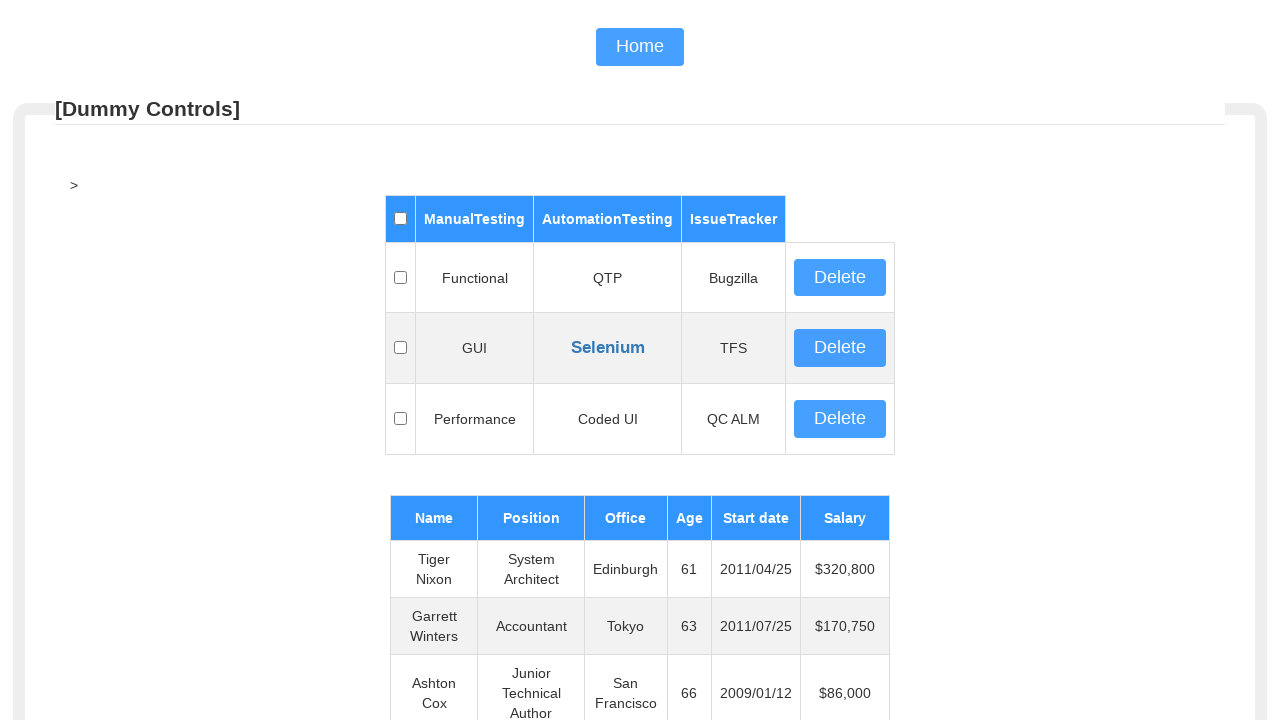

Found all rows in table body
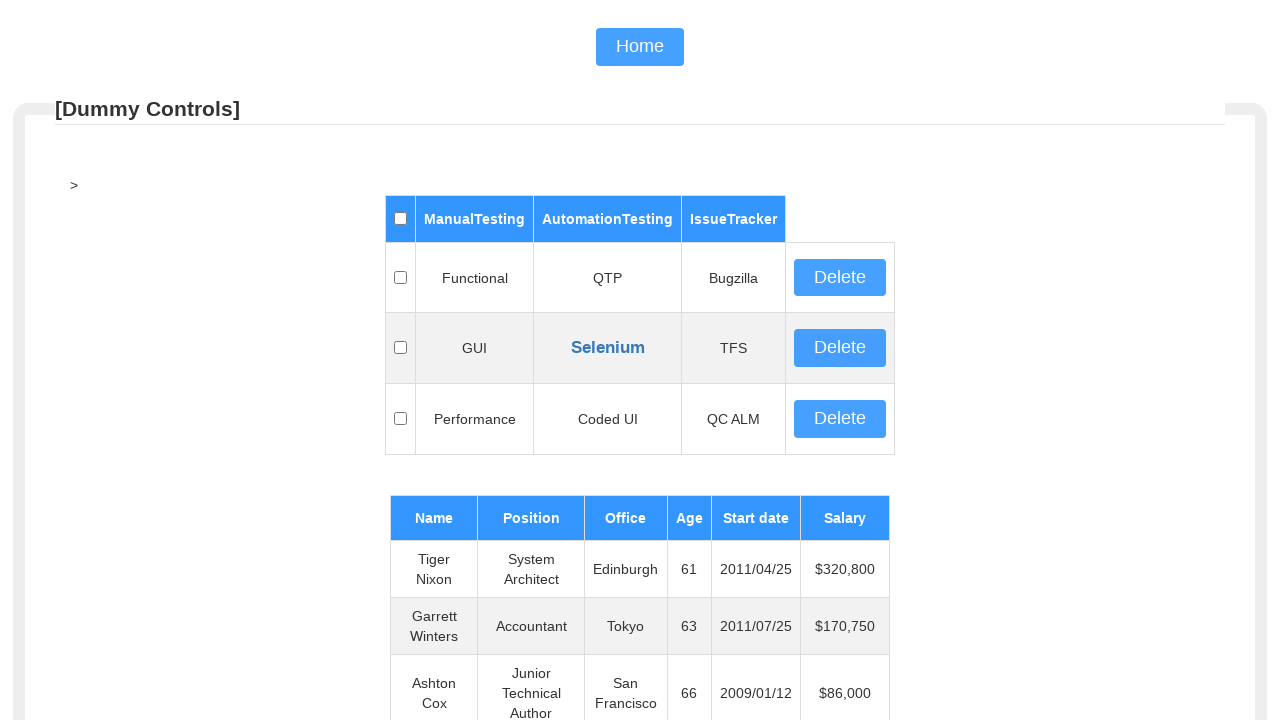

Clicked checkbox in first column of row containing 'Coded UI'
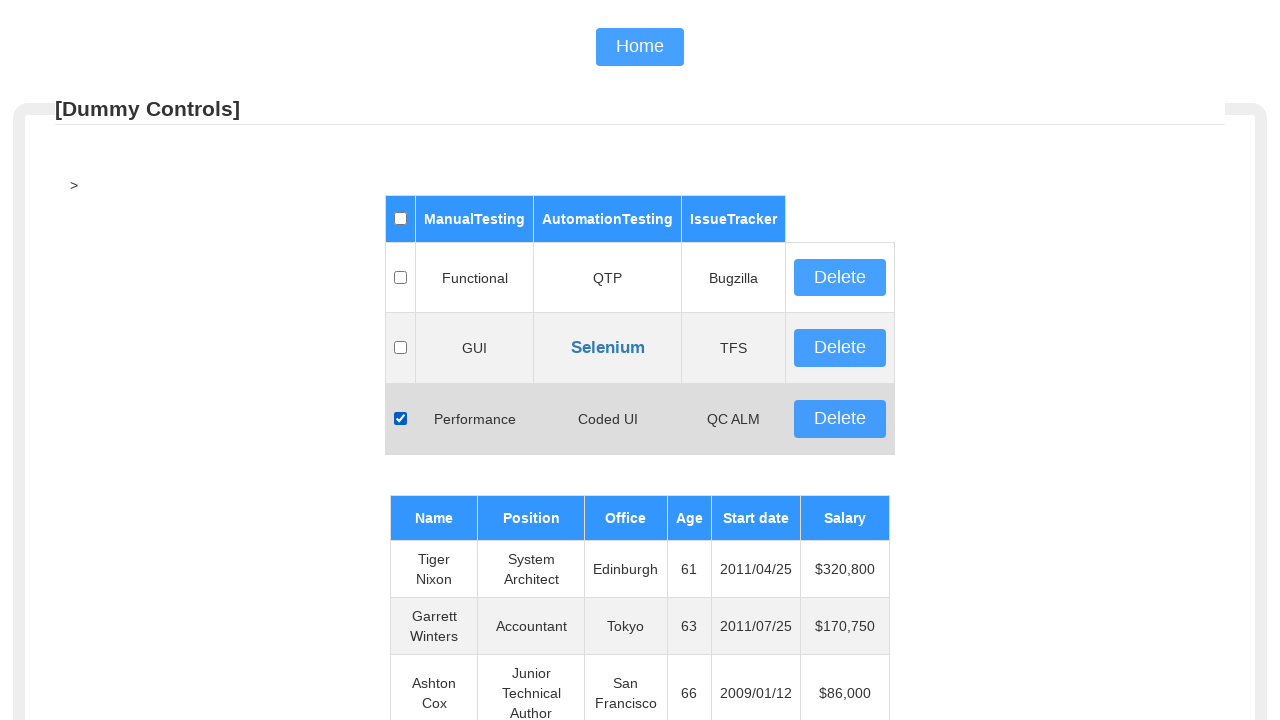

Clicked input field in fifth column of 'Coded UI' row
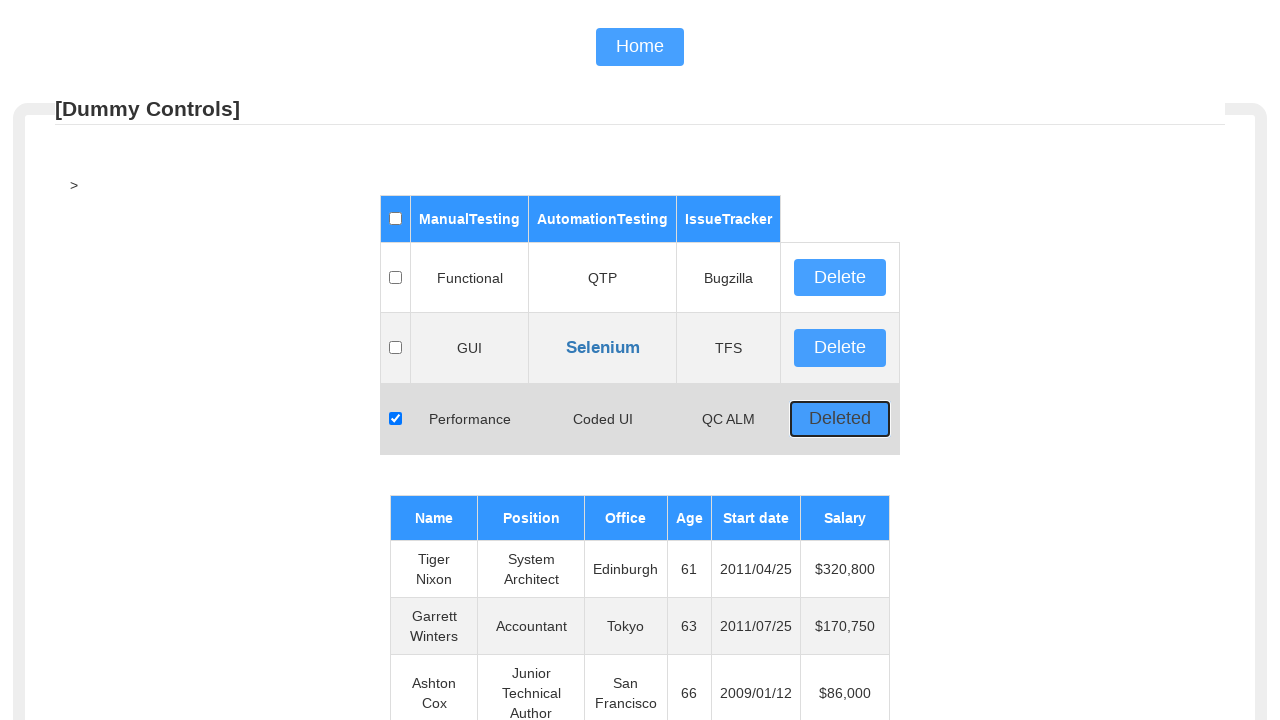

Read cell content from row 1, column 1: ''
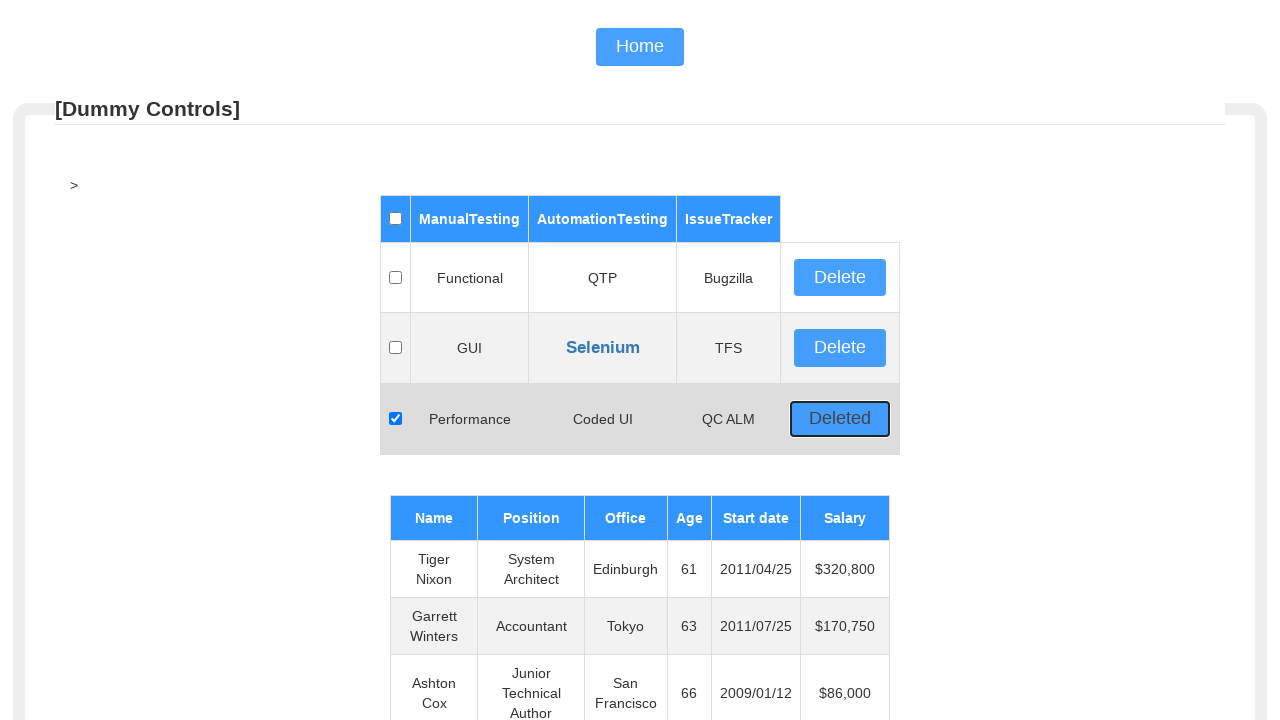

Read cell content from row 1, column 2: 'Functional'
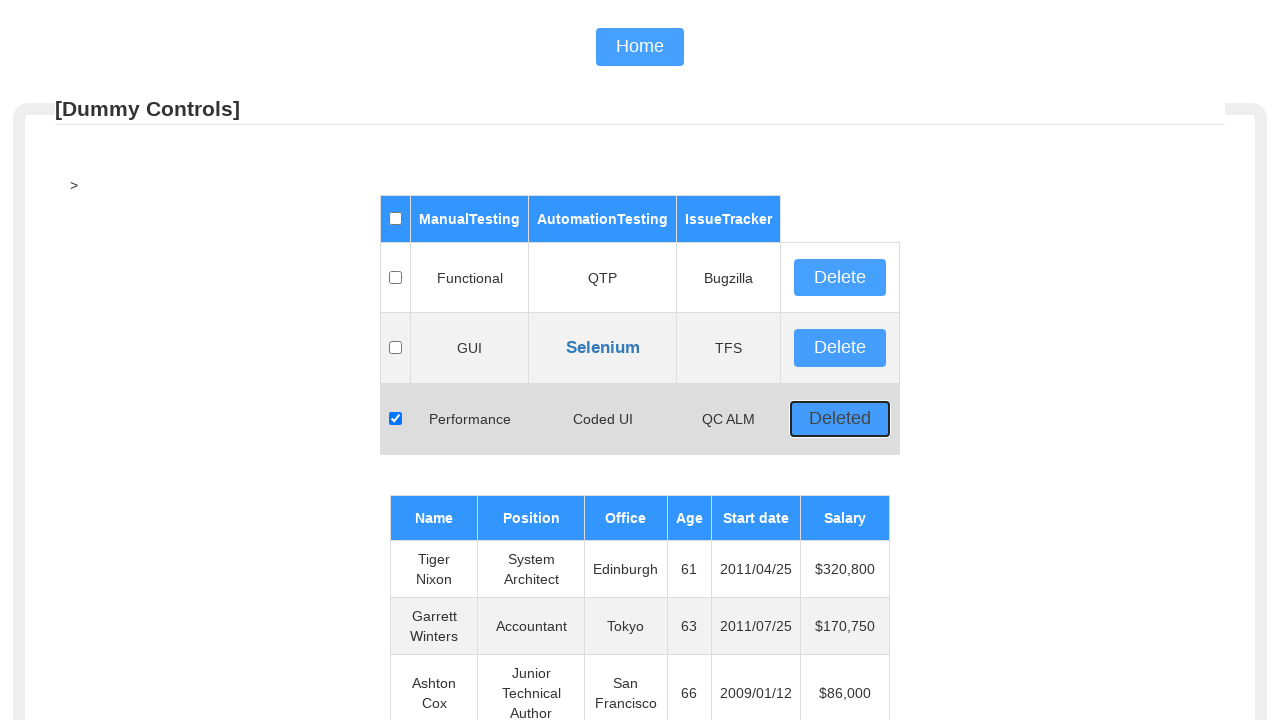

Read cell content from row 1, column 3: 'QTP'
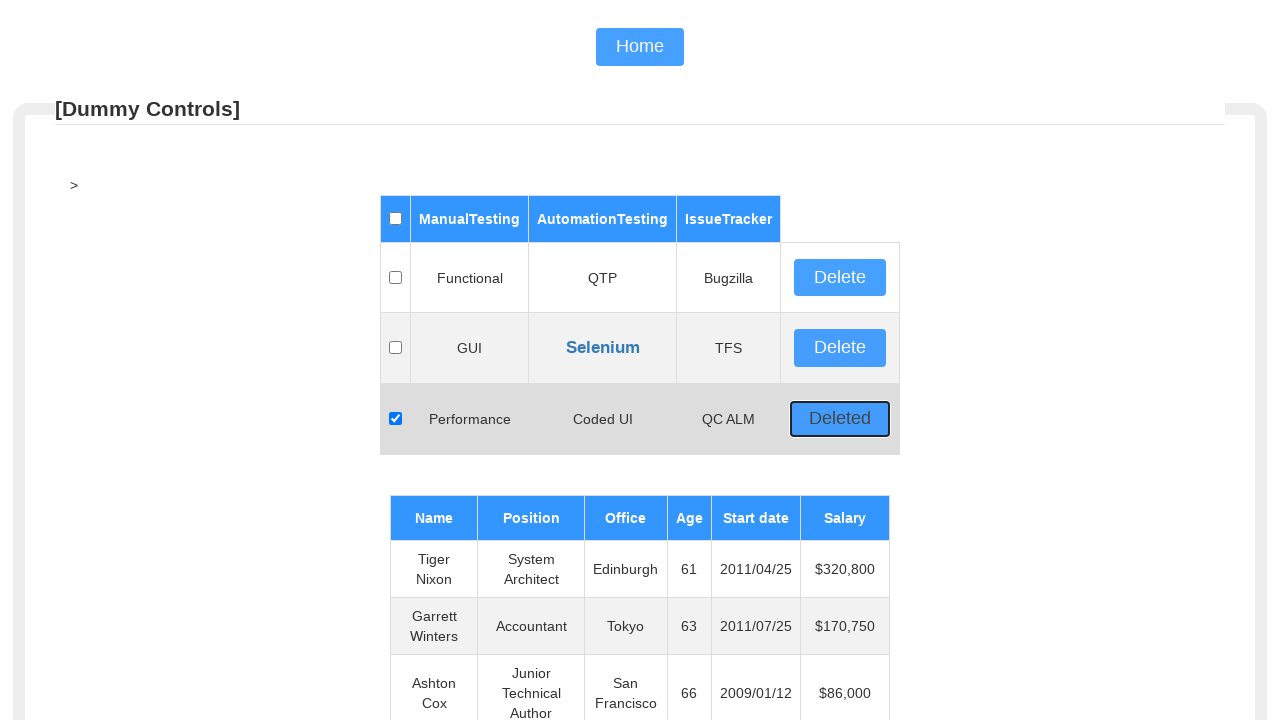

Read cell content from row 1, column 4: 'Bugzilla'
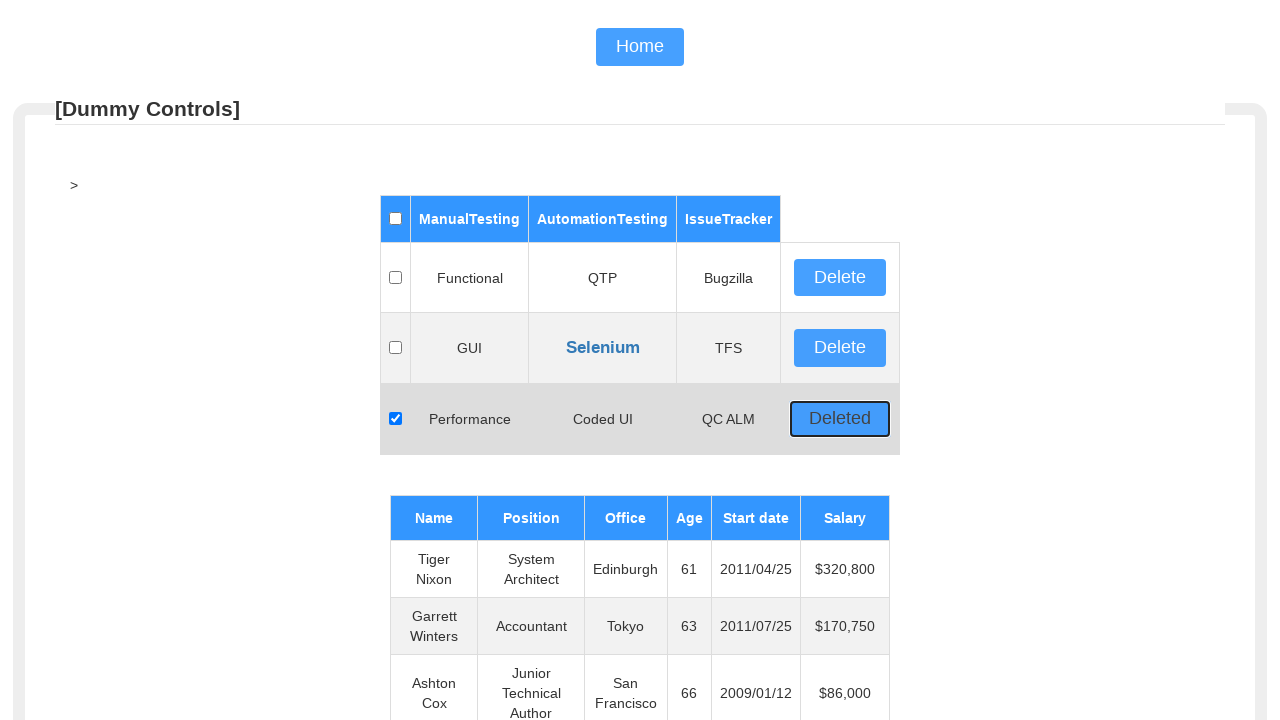

Read cell content from row 1, column 5: ''
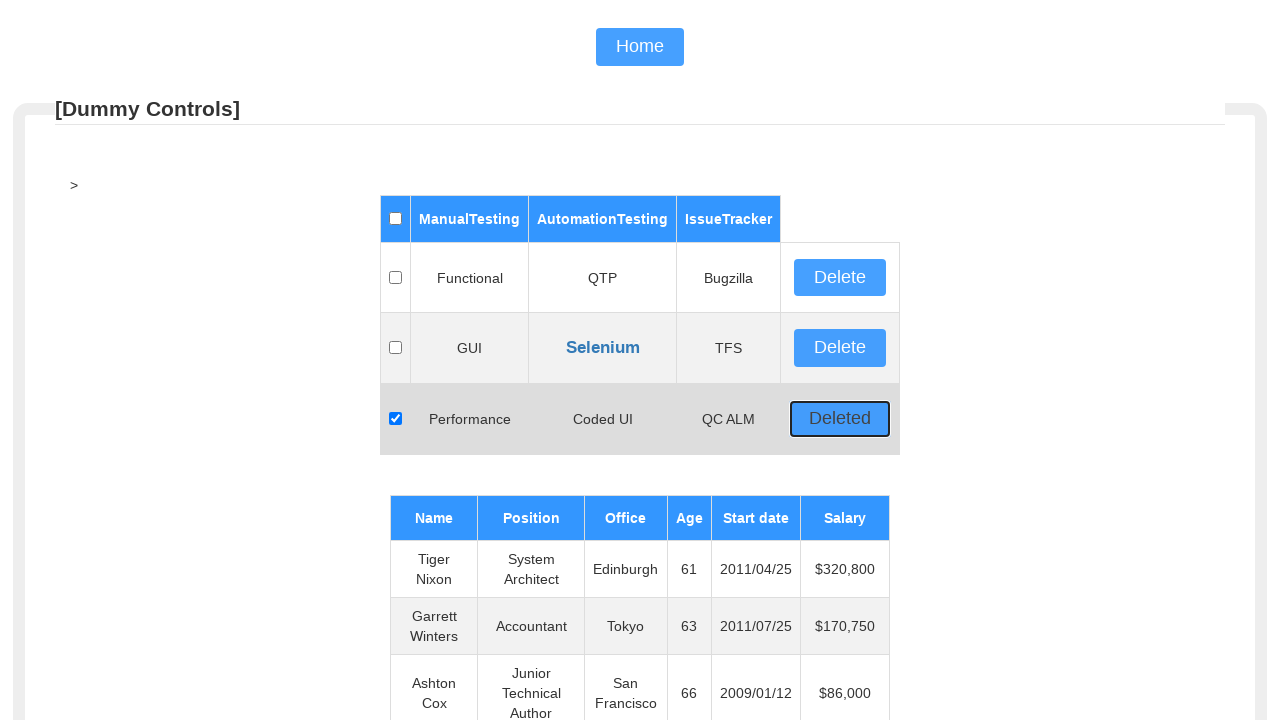

Read cell content from row 2, column 1: ''
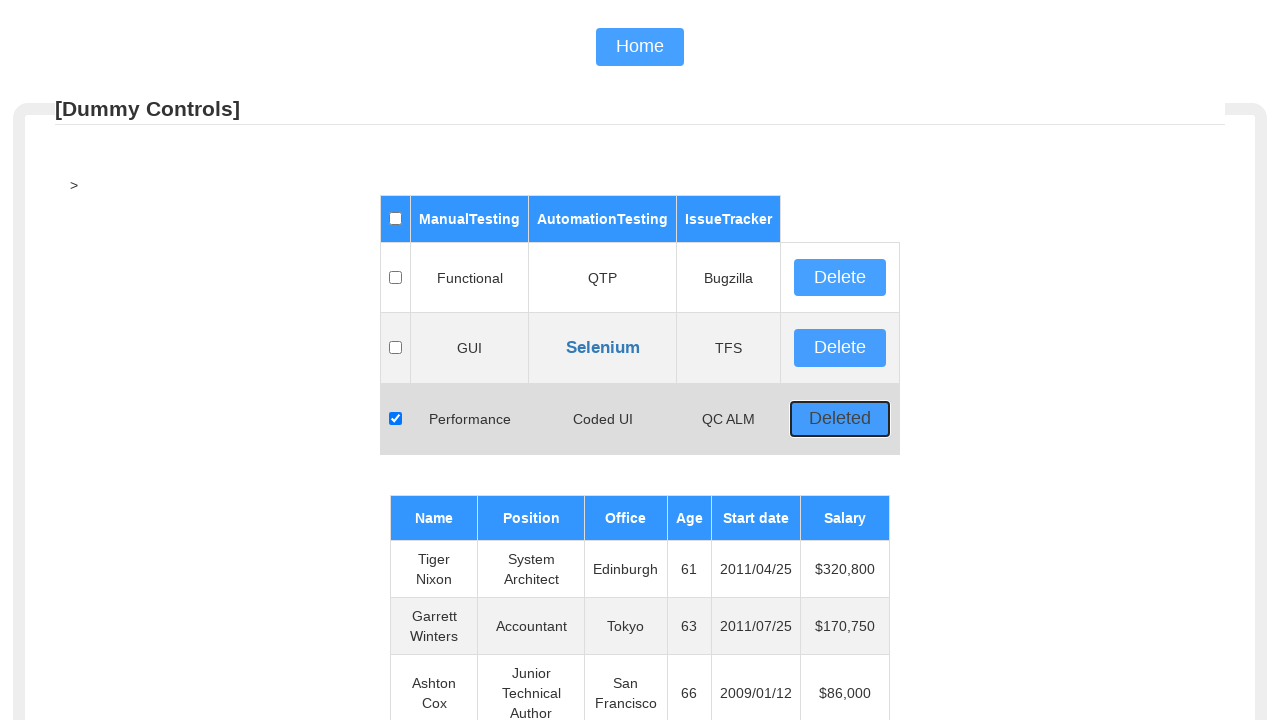

Read cell content from row 2, column 2: 'GUI'
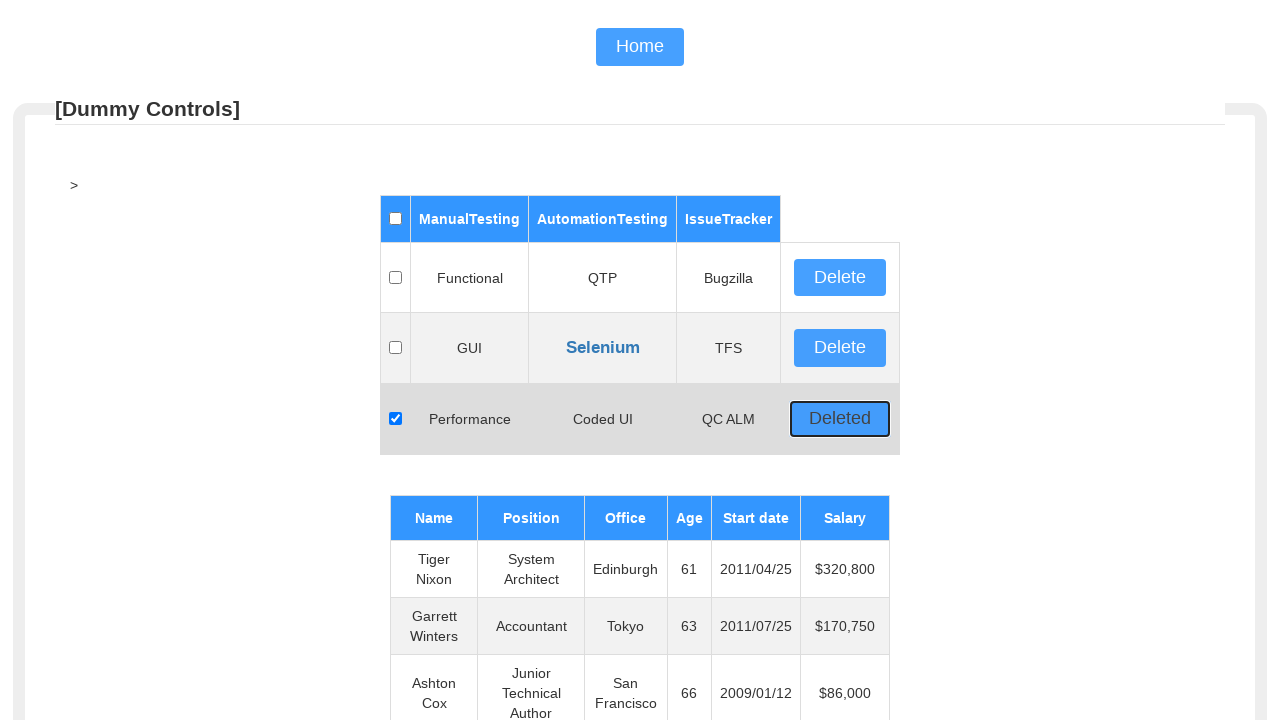

Read cell content from row 2, column 3: 'Selenium'
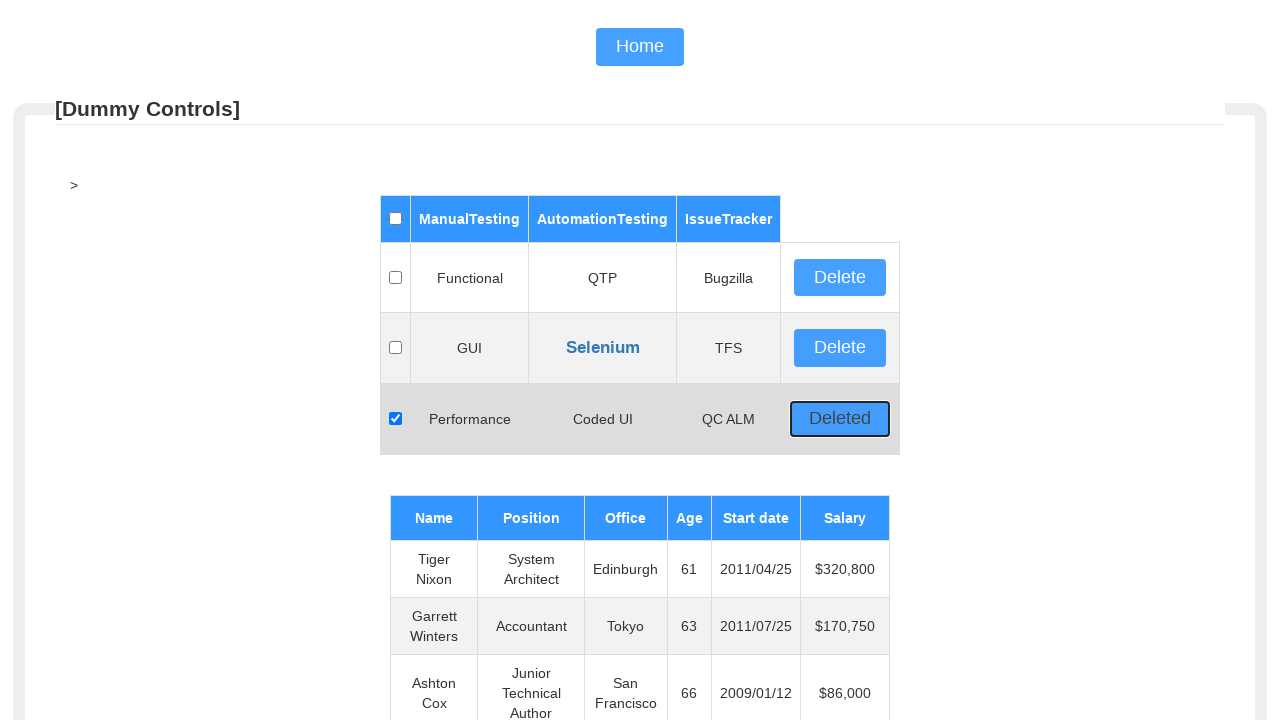

Read cell content from row 2, column 4: 'TFS'
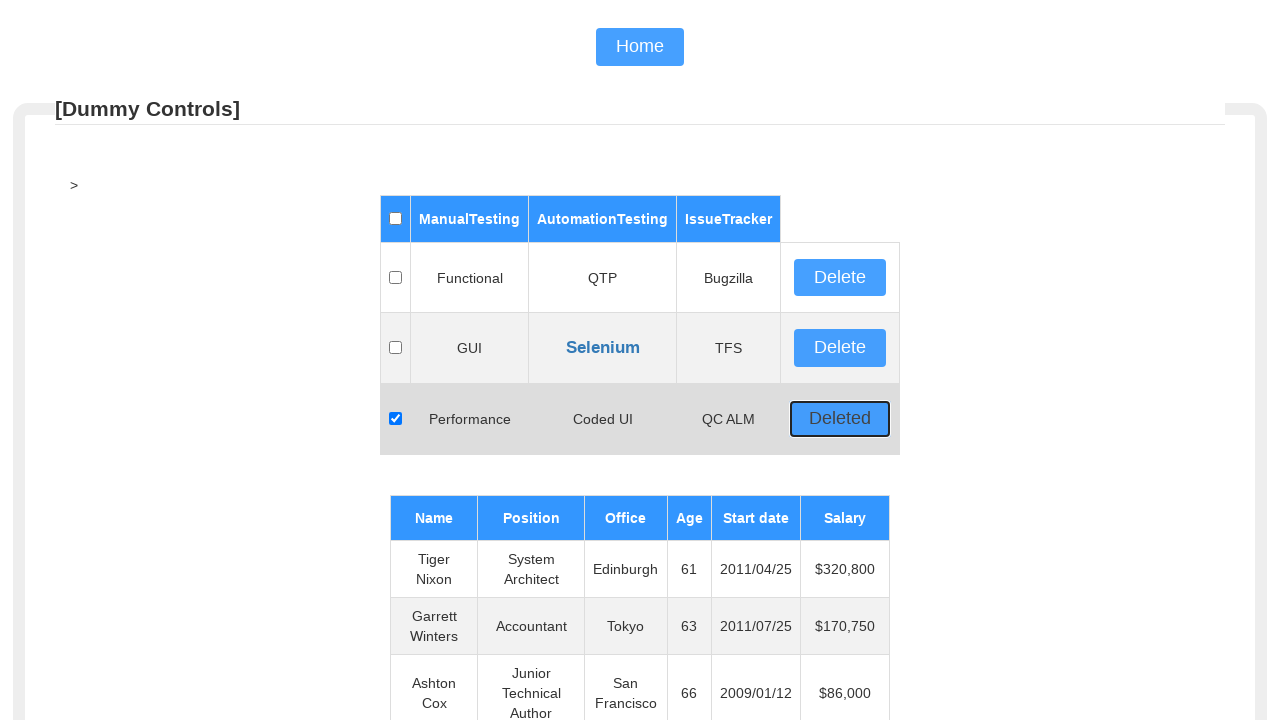

Read cell content from row 2, column 5: ''
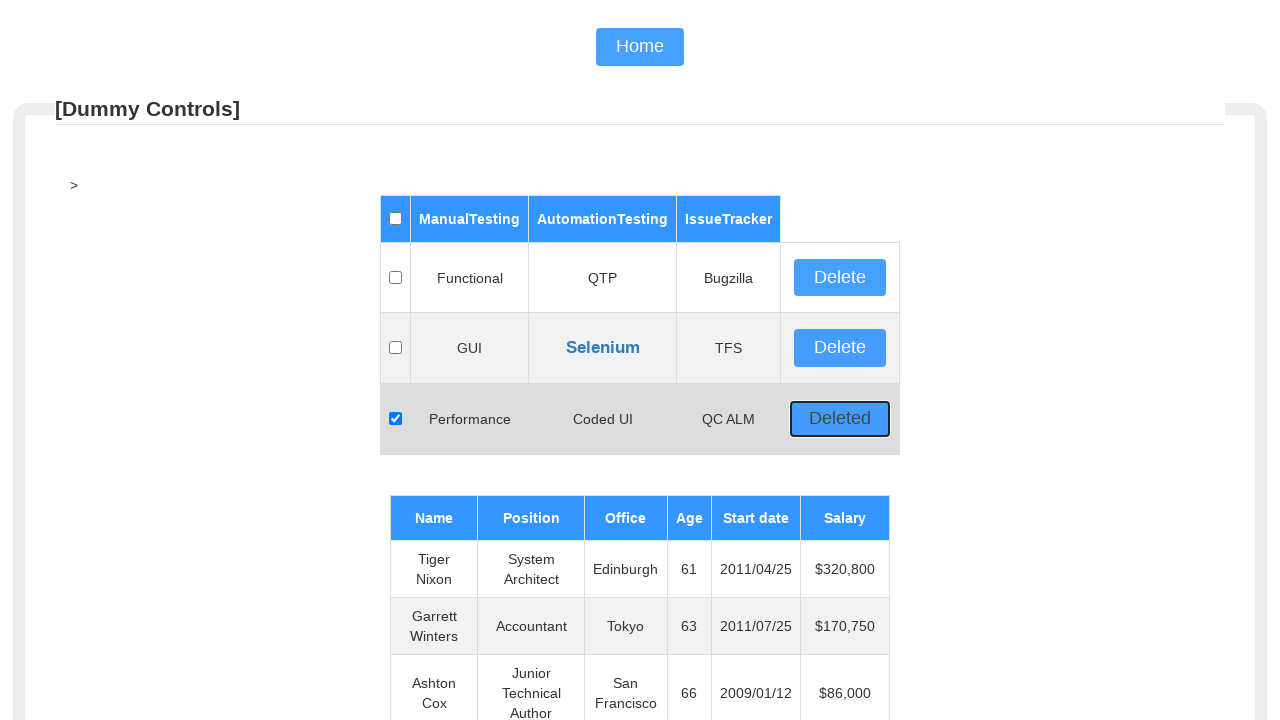

Read cell content from row 3, column 1: ''
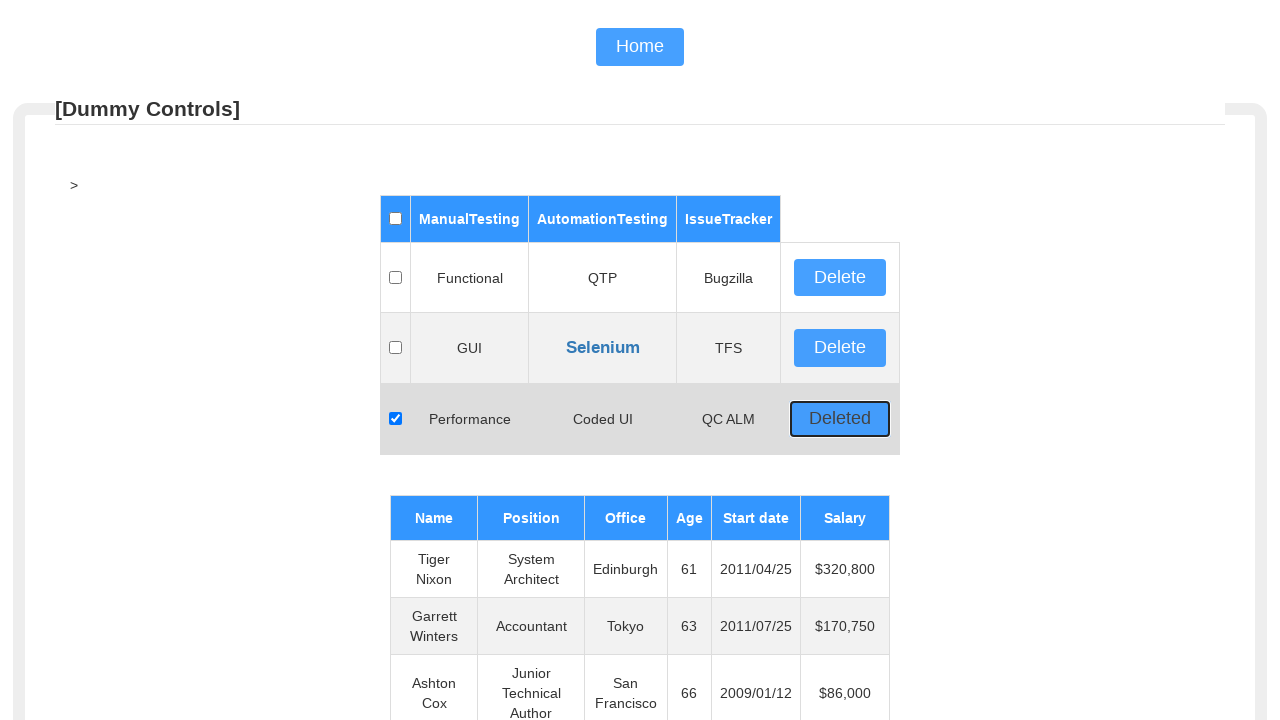

Read cell content from row 3, column 2: 'Performance'
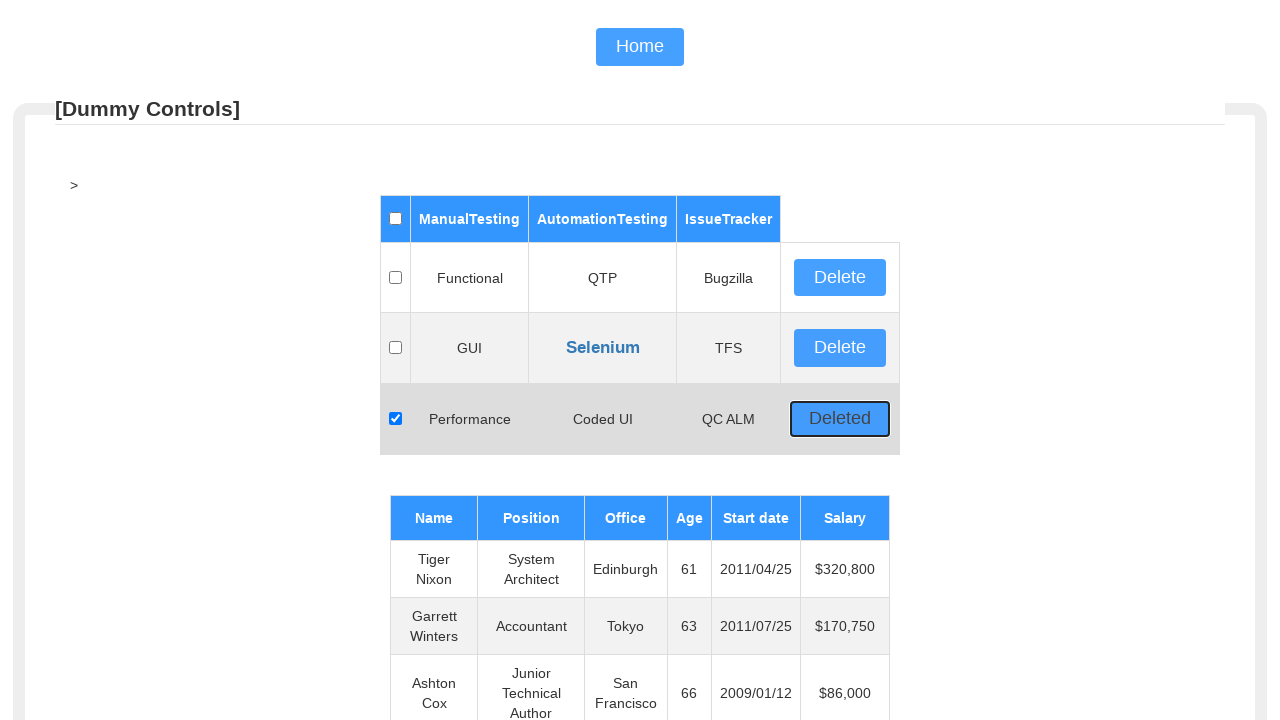

Read cell content from row 3, column 3: 'Coded UI'
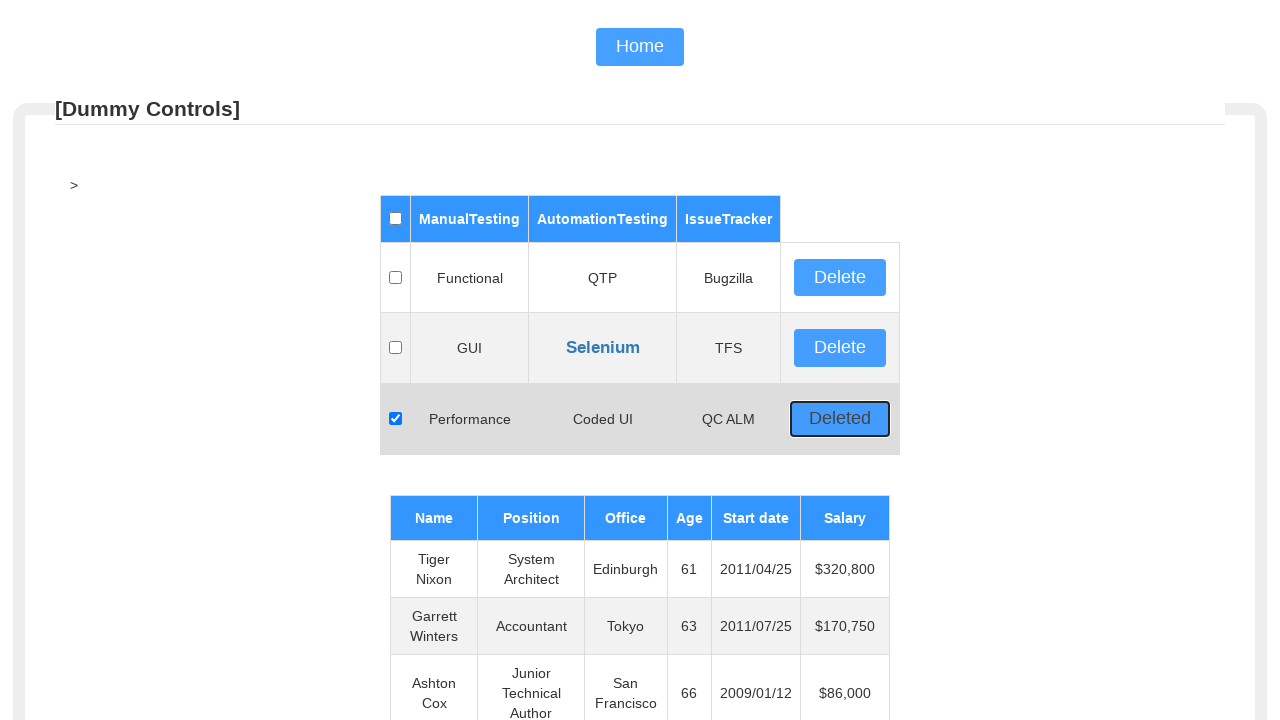

Read cell content from row 3, column 4: 'QC ALM'
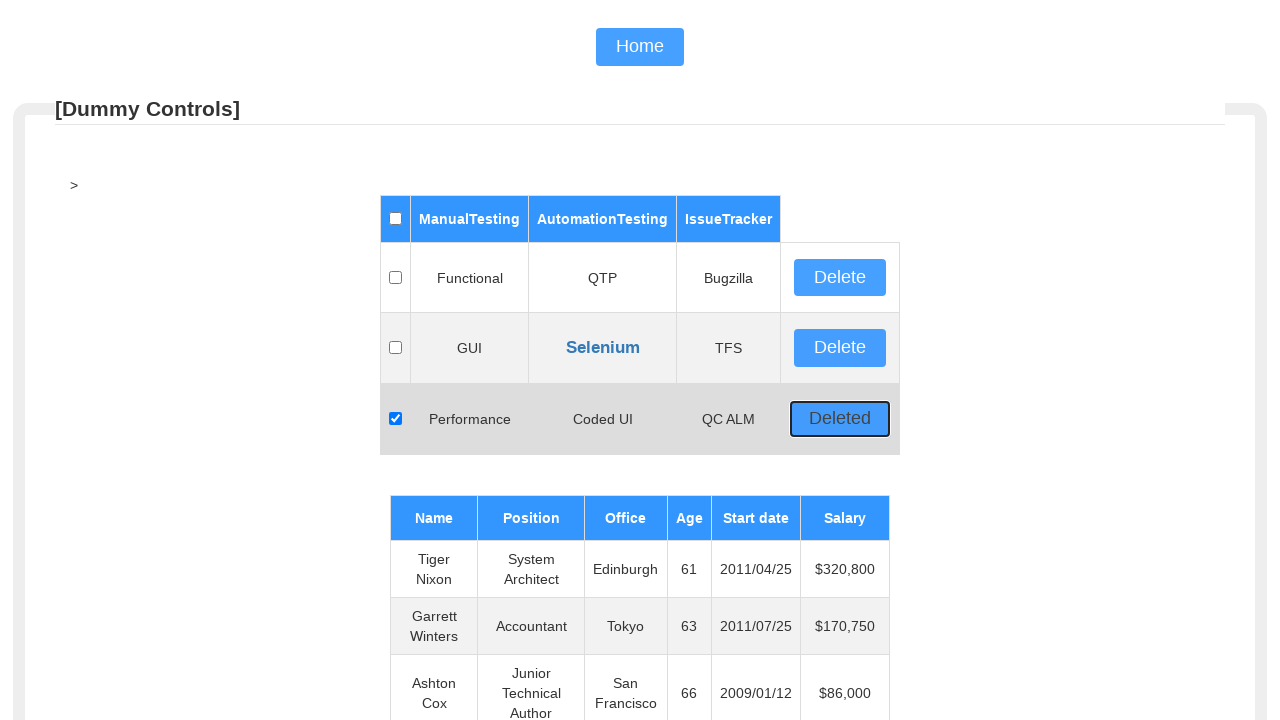

Read cell content from row 3, column 5: ''
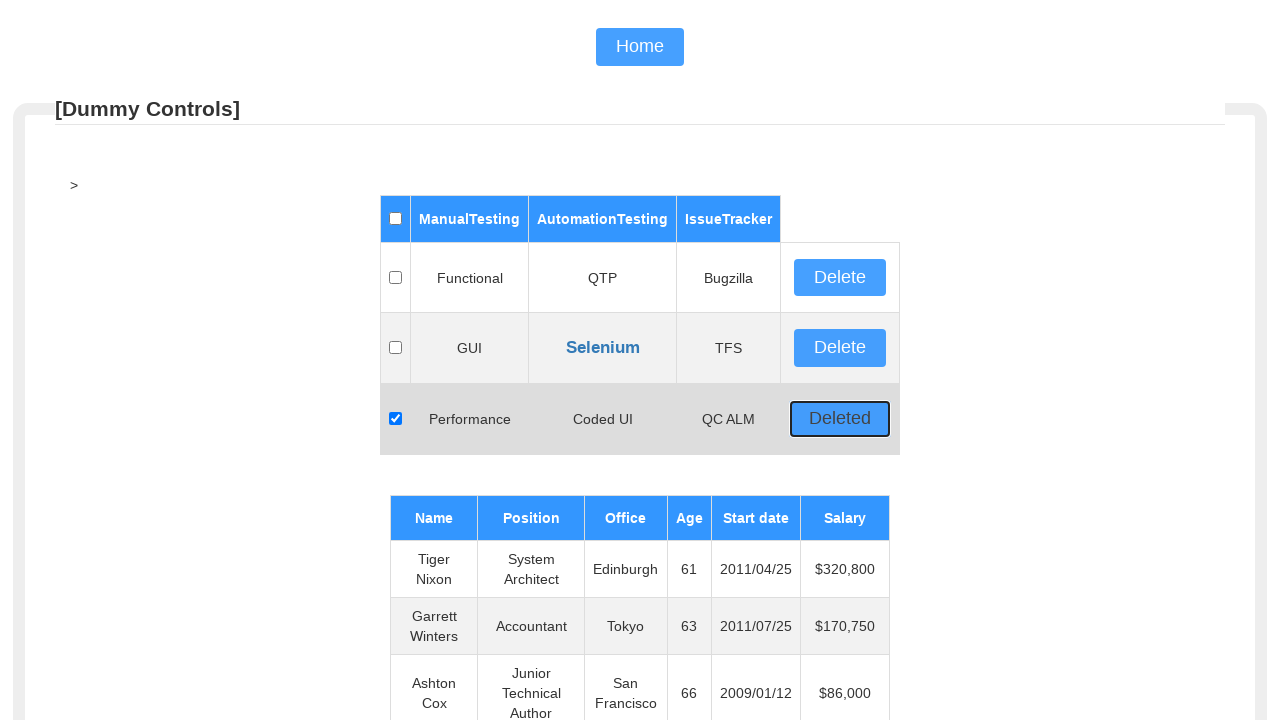

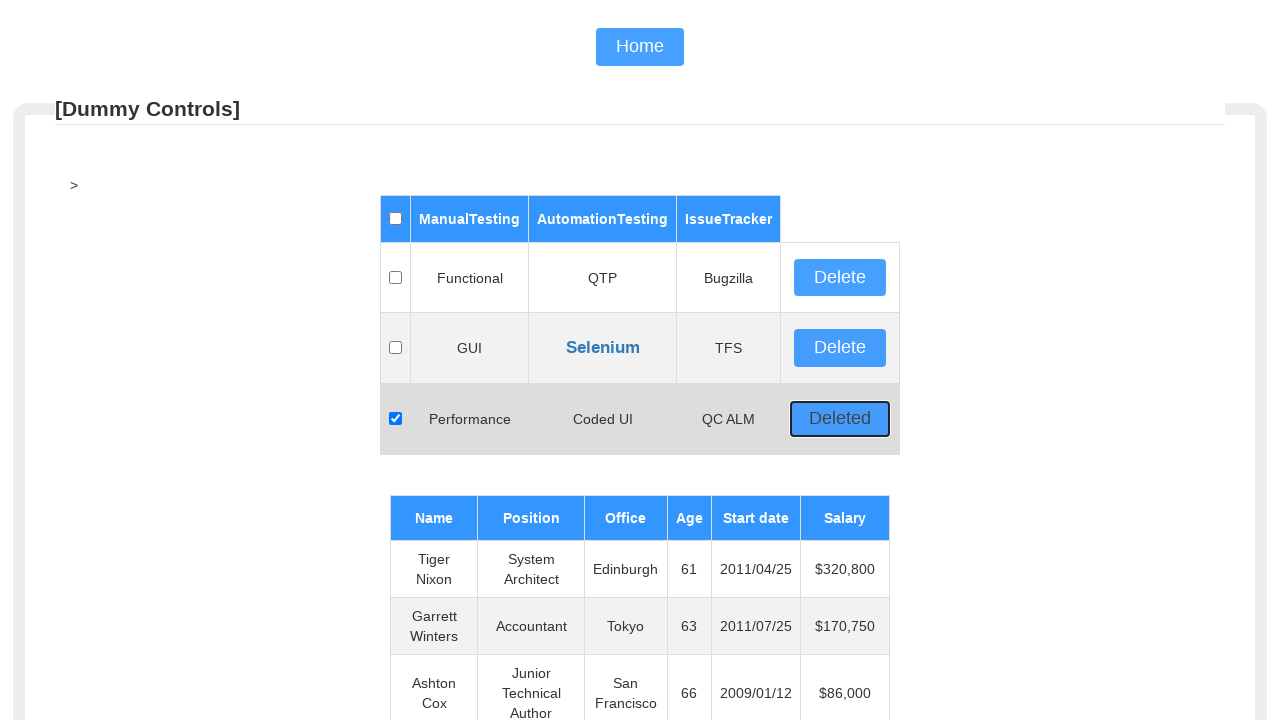